Tests browser back button navigation between filter views (All, Active, Completed)

Starting URL: https://demo.playwright.dev/todomvc

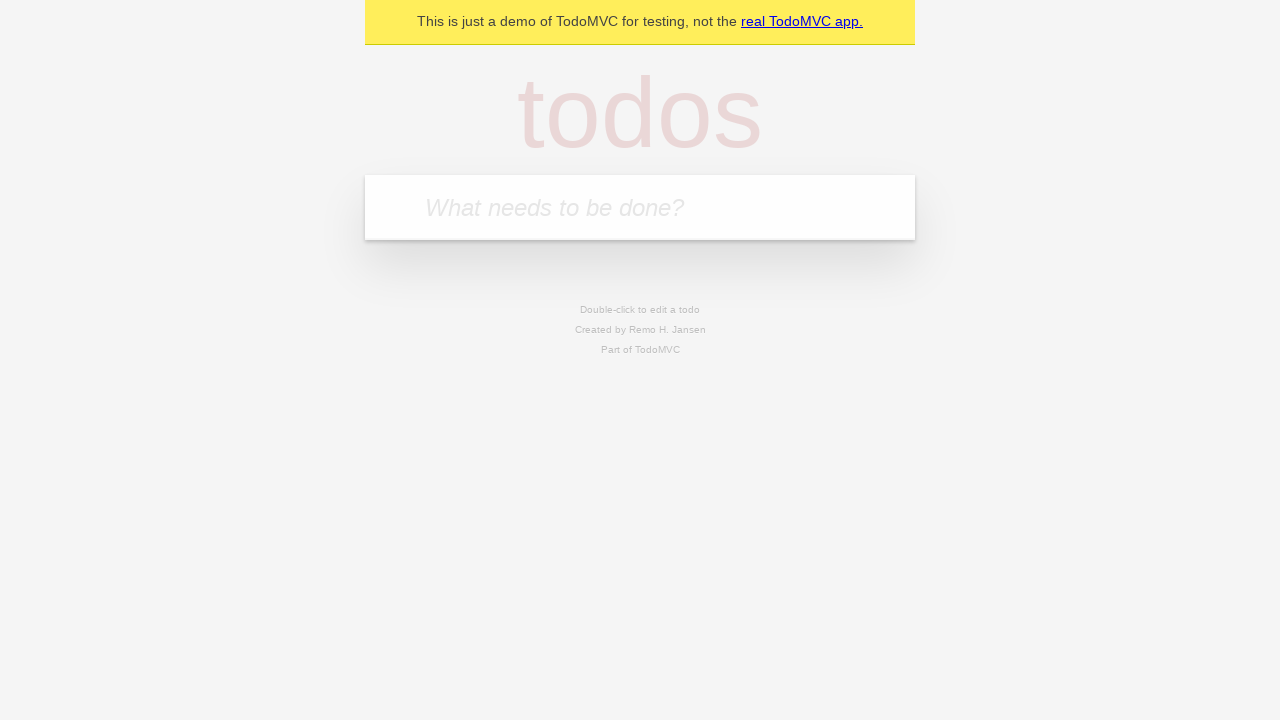

Filled todo input with 'buy some cheese' on internal:attr=[placeholder="What needs to be done?"i]
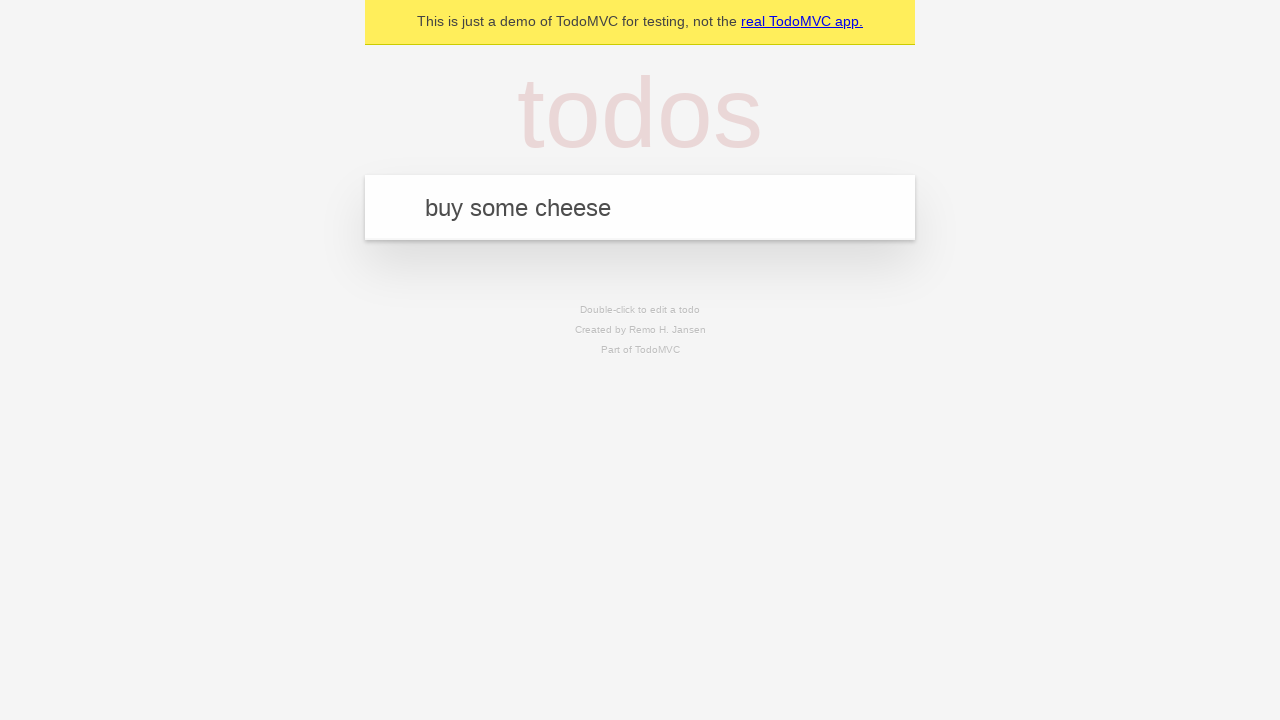

Pressed Enter to add first todo on internal:attr=[placeholder="What needs to be done?"i]
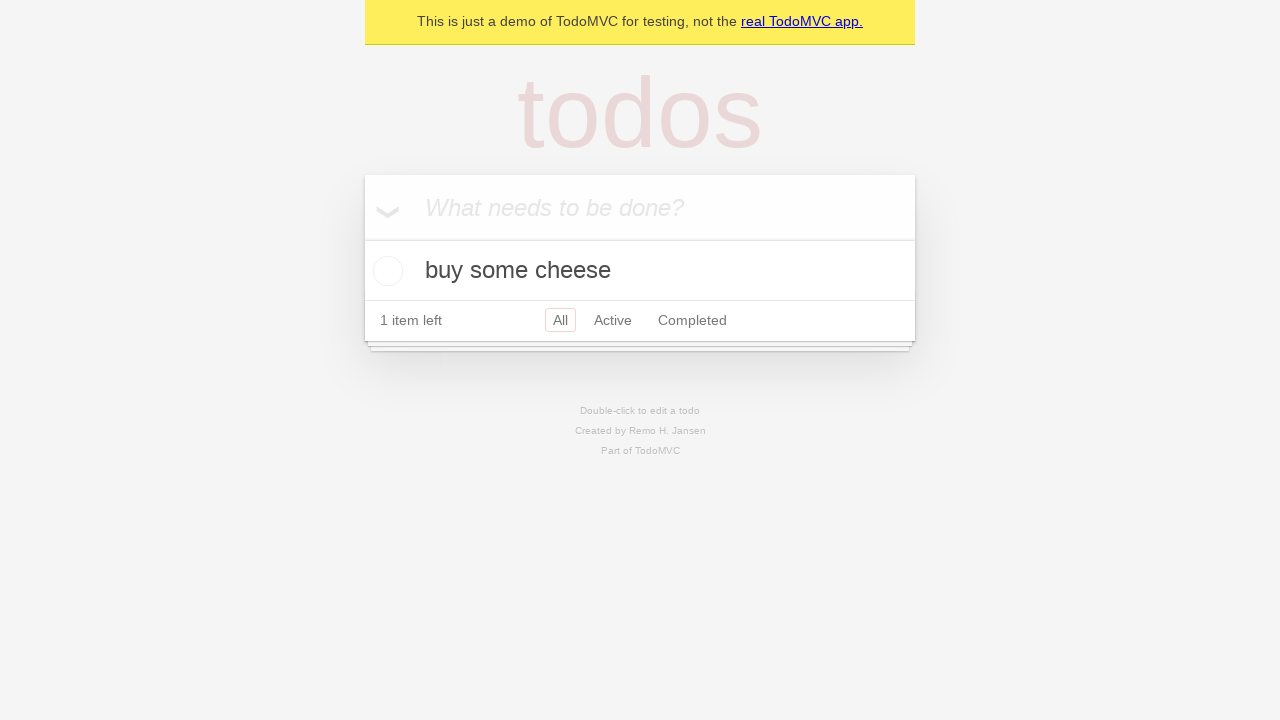

Filled todo input with 'feed the cat' on internal:attr=[placeholder="What needs to be done?"i]
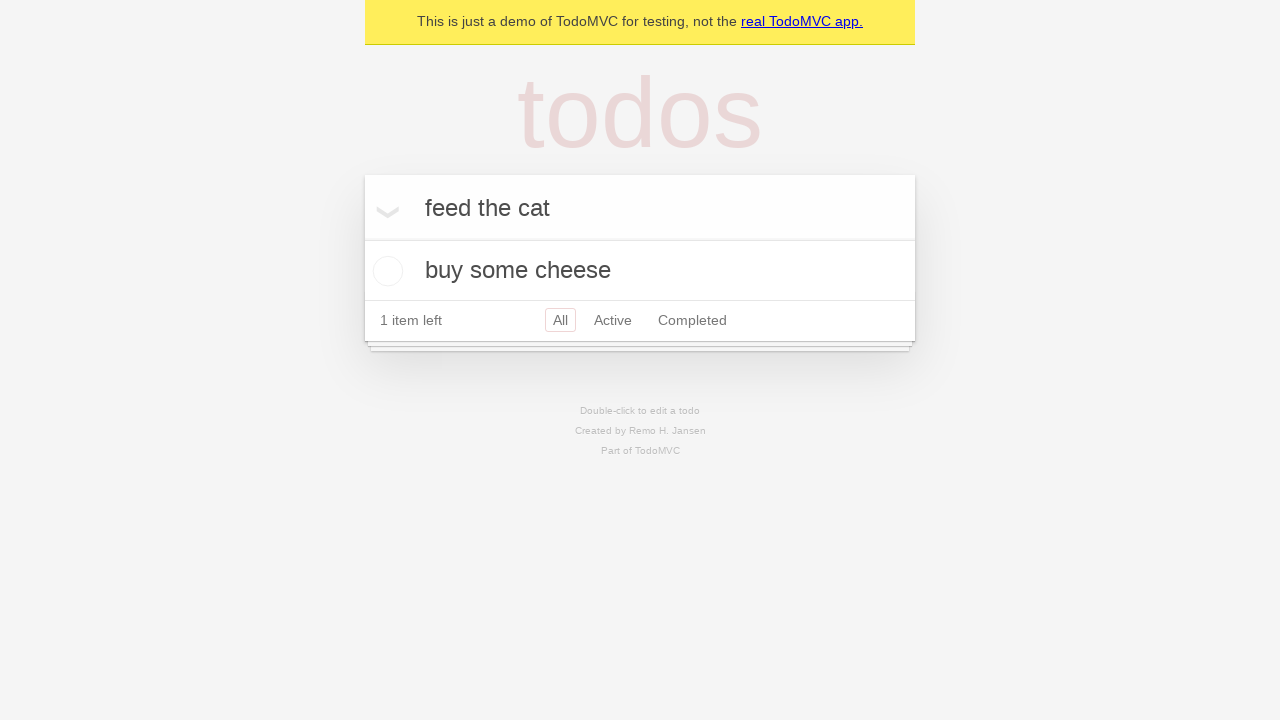

Pressed Enter to add second todo on internal:attr=[placeholder="What needs to be done?"i]
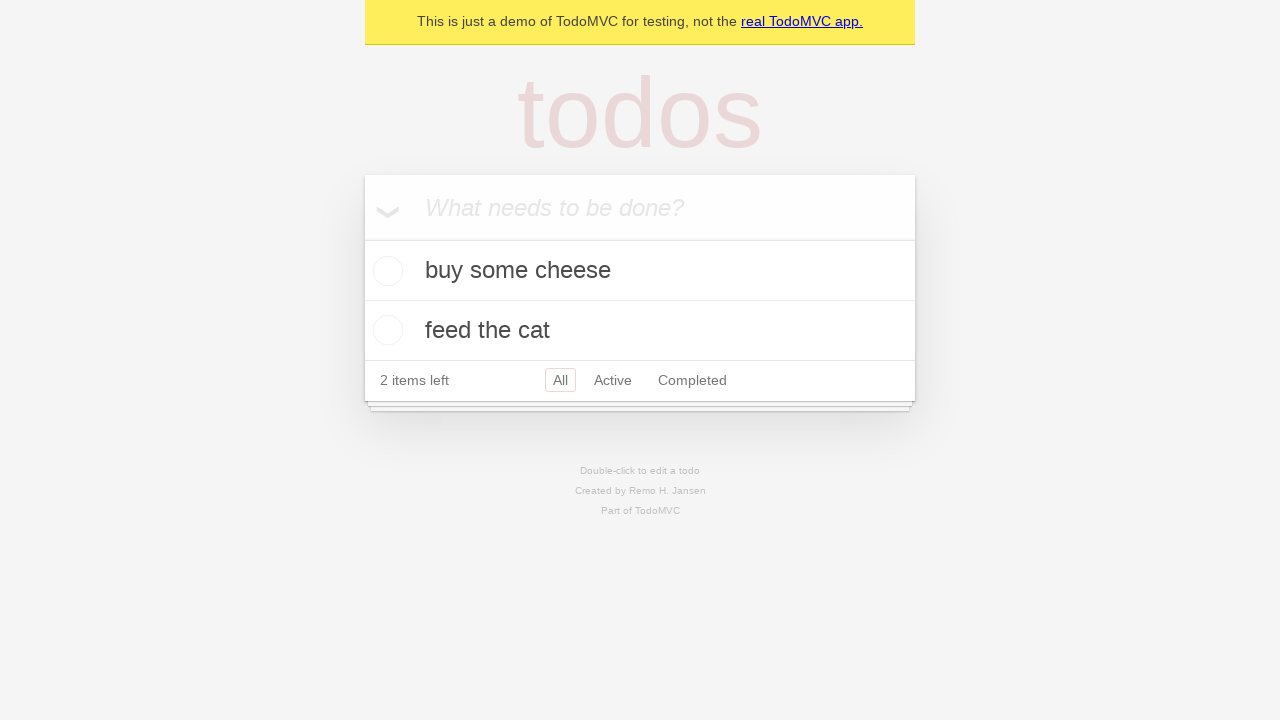

Filled todo input with 'book a doctors appointment' on internal:attr=[placeholder="What needs to be done?"i]
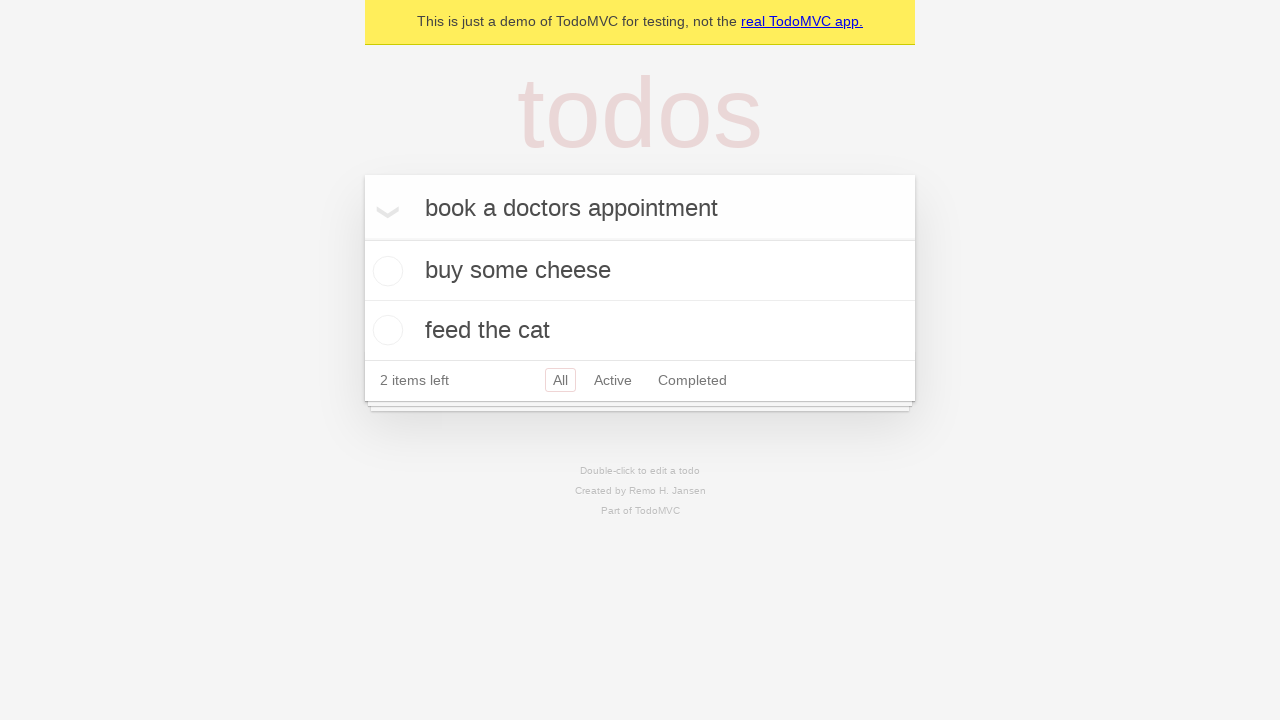

Pressed Enter to add third todo on internal:attr=[placeholder="What needs to be done?"i]
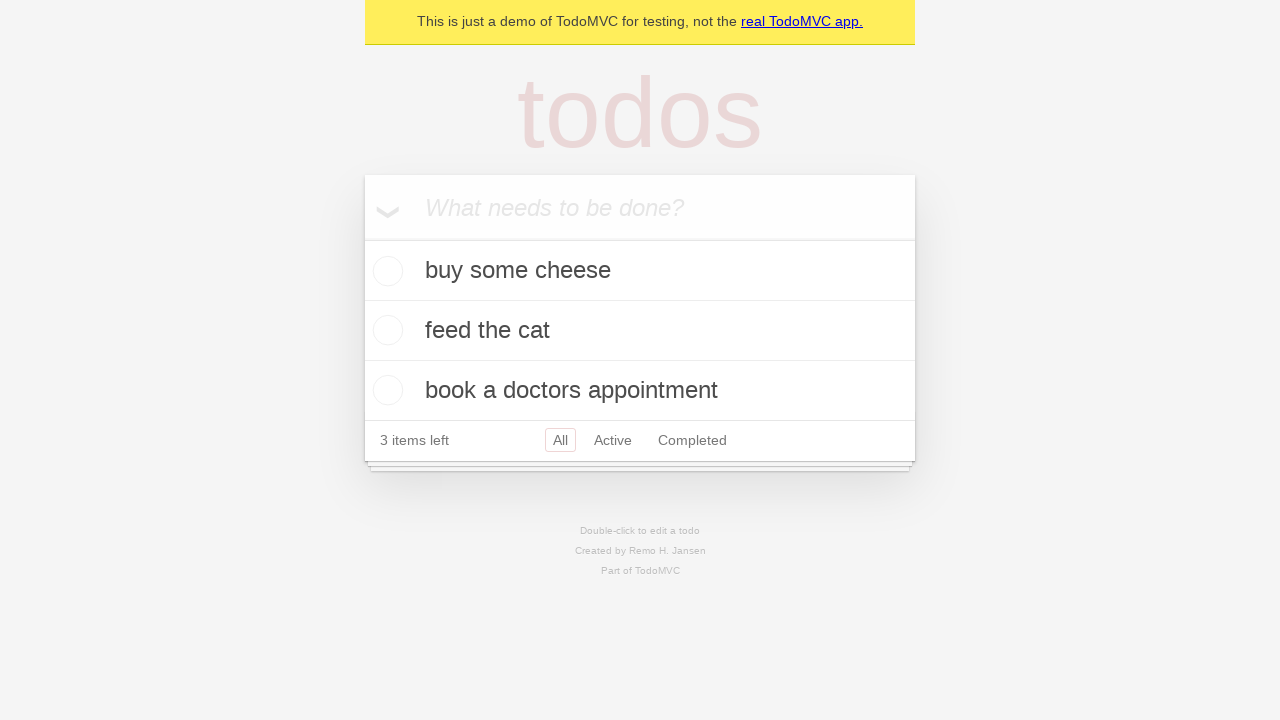

Checked second todo item to mark it as completed at (385, 330) on internal:testid=[data-testid="todo-item"s] >> nth=1 >> internal:role=checkbox
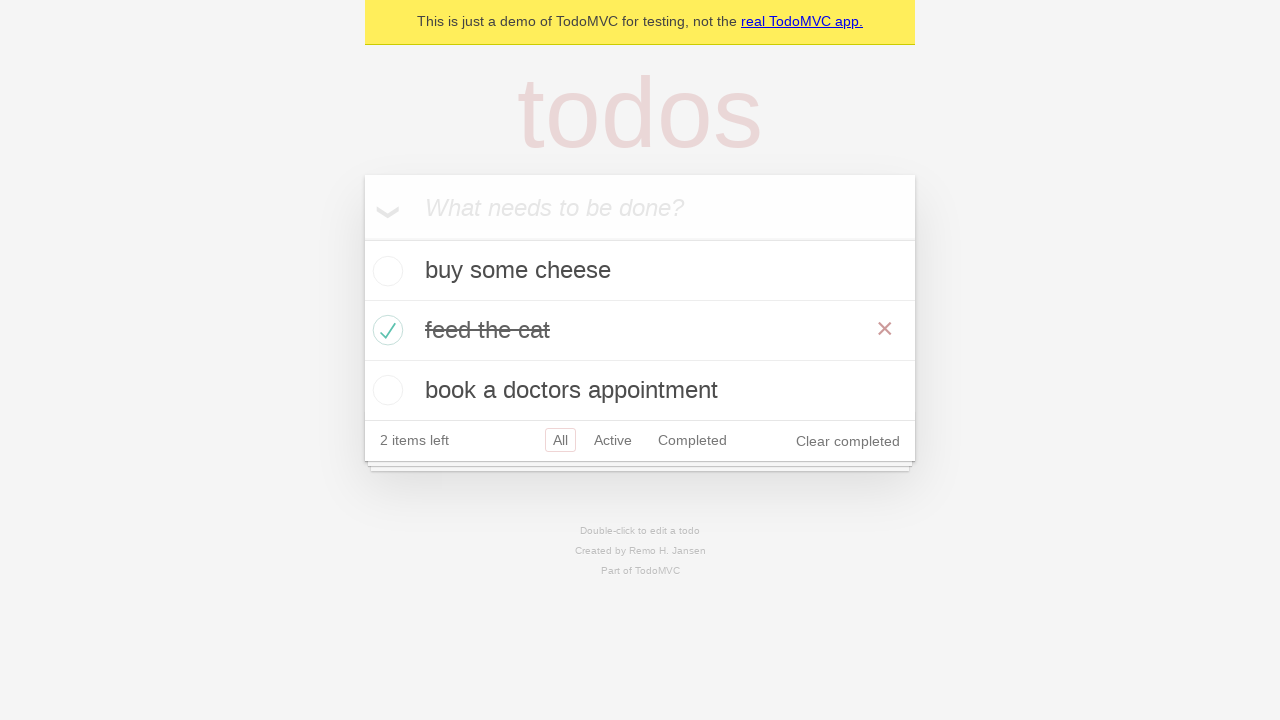

Clicked 'All' filter to view all todos at (560, 440) on internal:role=link[name="All"i]
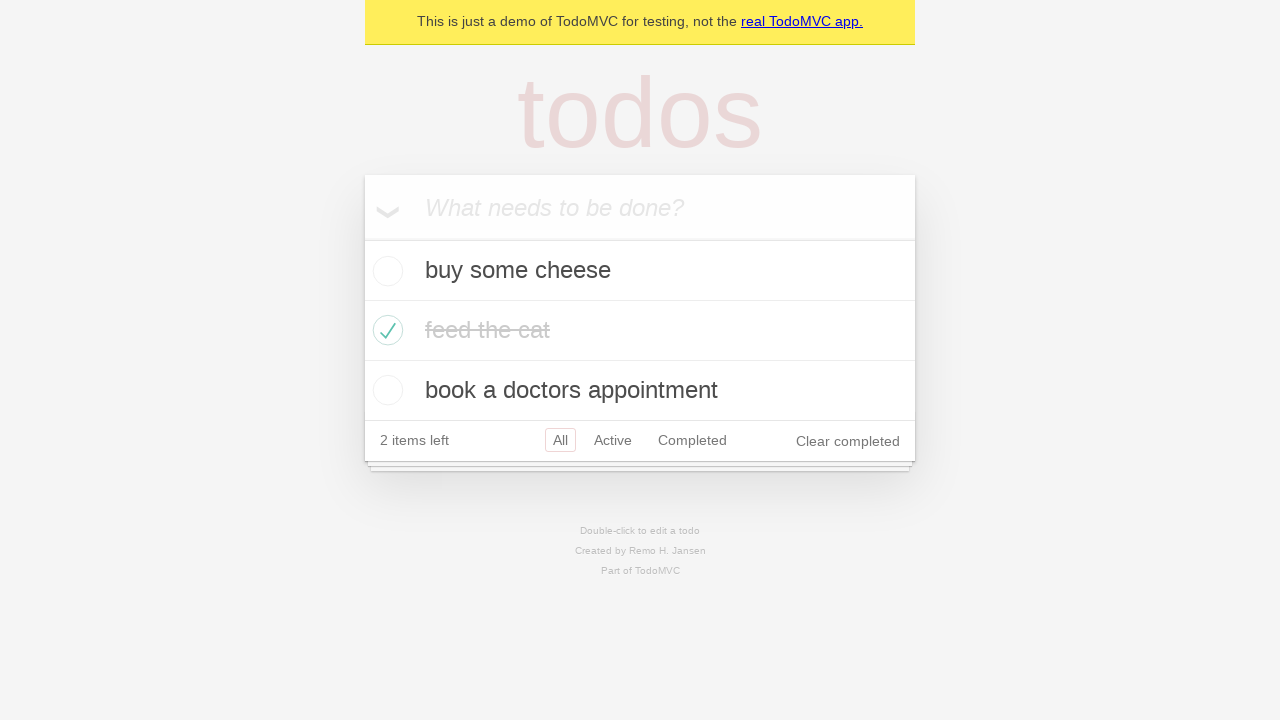

Clicked 'Active' filter to view active todos only at (613, 440) on internal:role=link[name="Active"i]
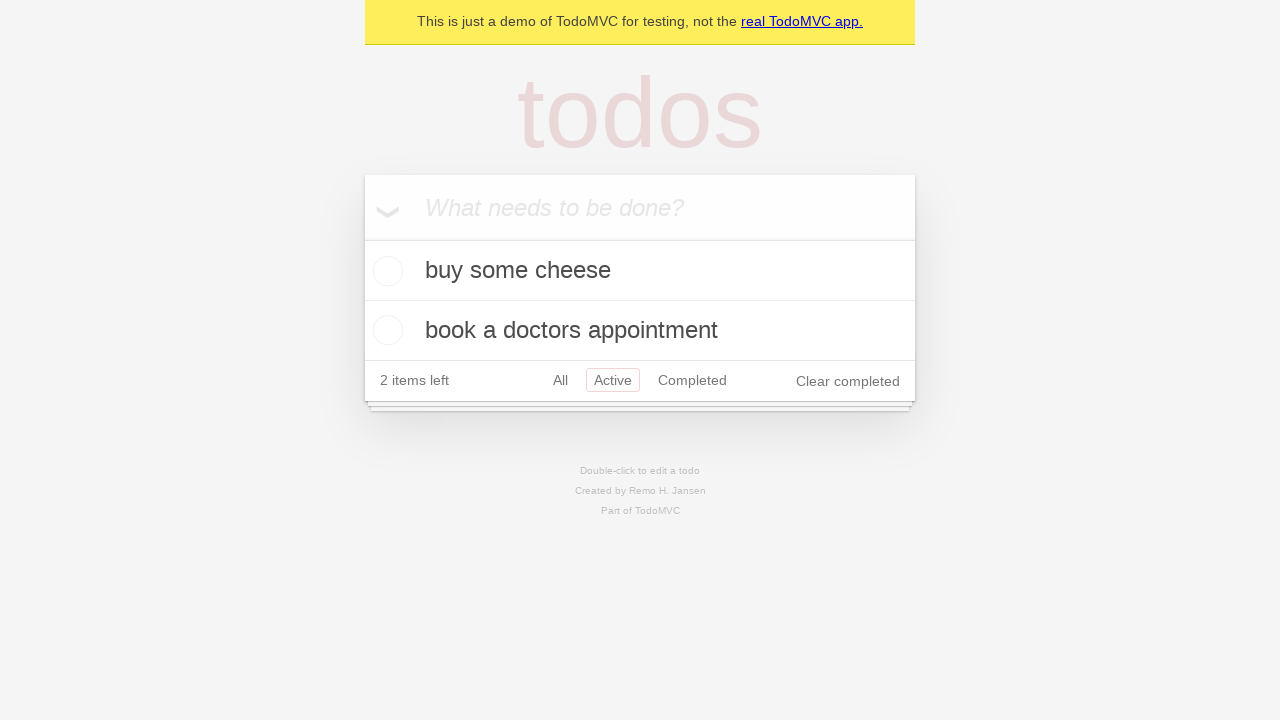

Clicked 'Completed' filter to view completed todos only at (692, 380) on internal:role=link[name="Completed"i]
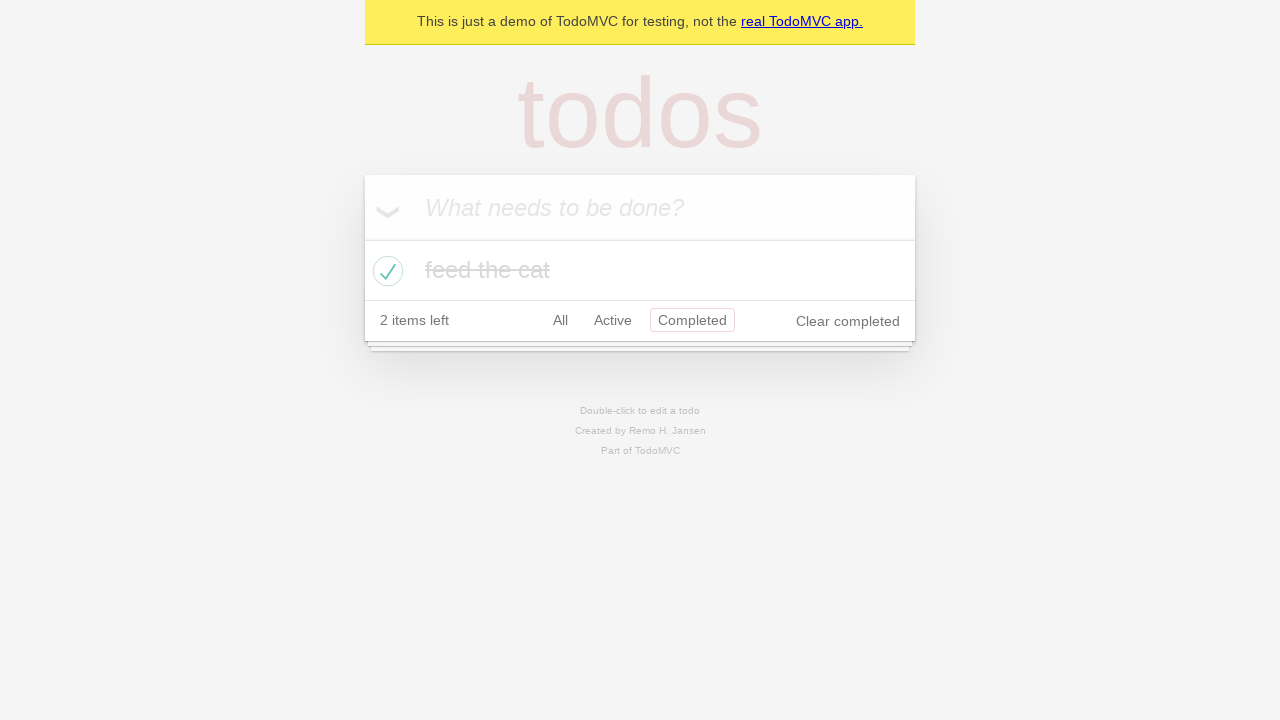

Clicked browser back button to return to Active filter view
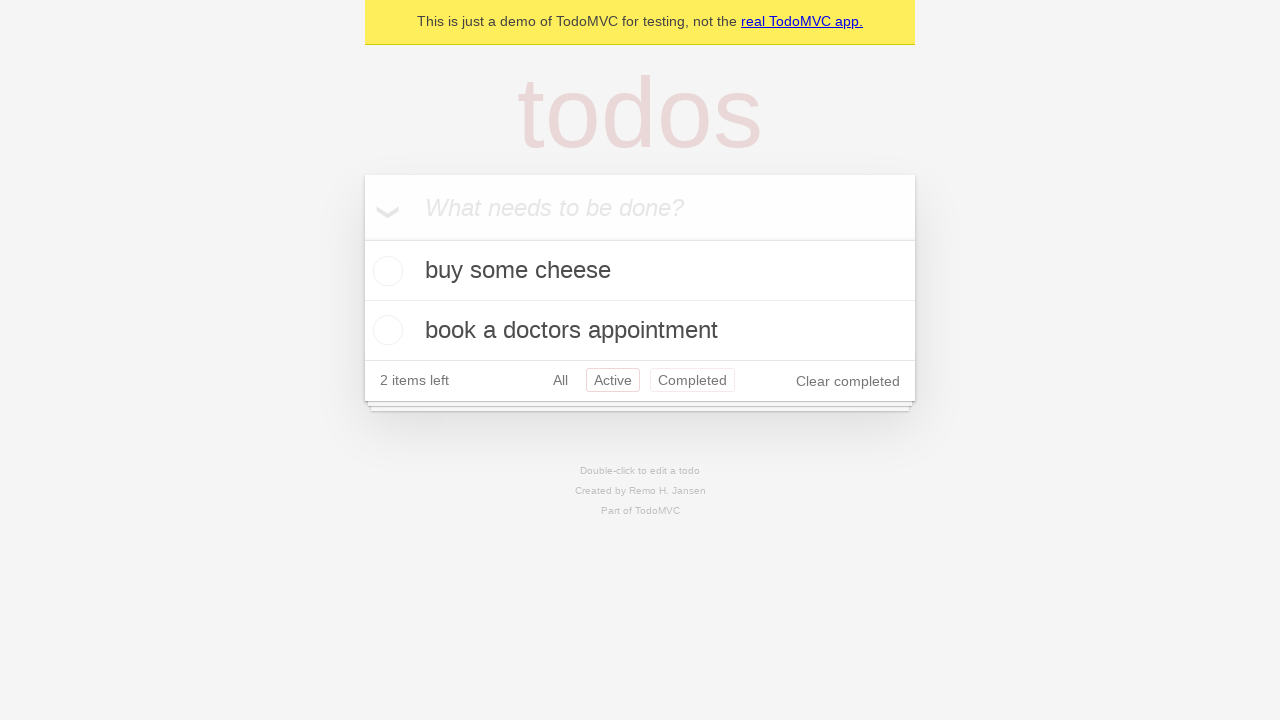

Clicked browser back button to return to All filter view
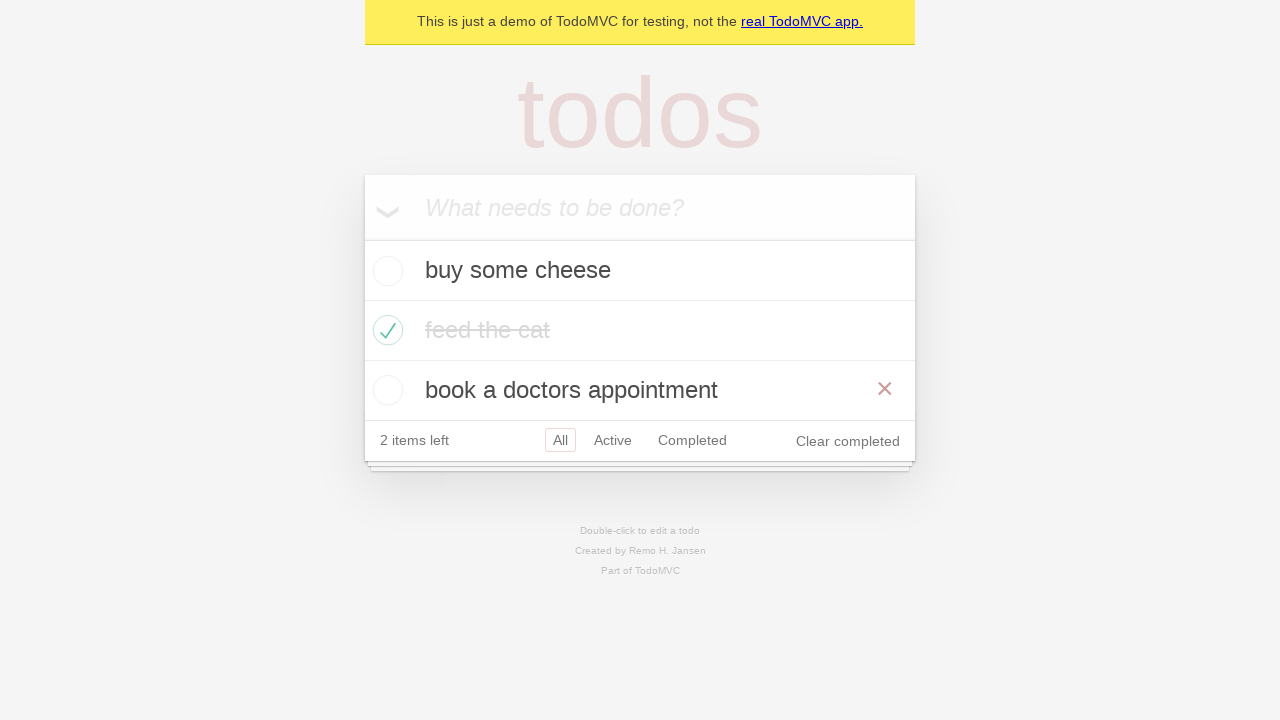

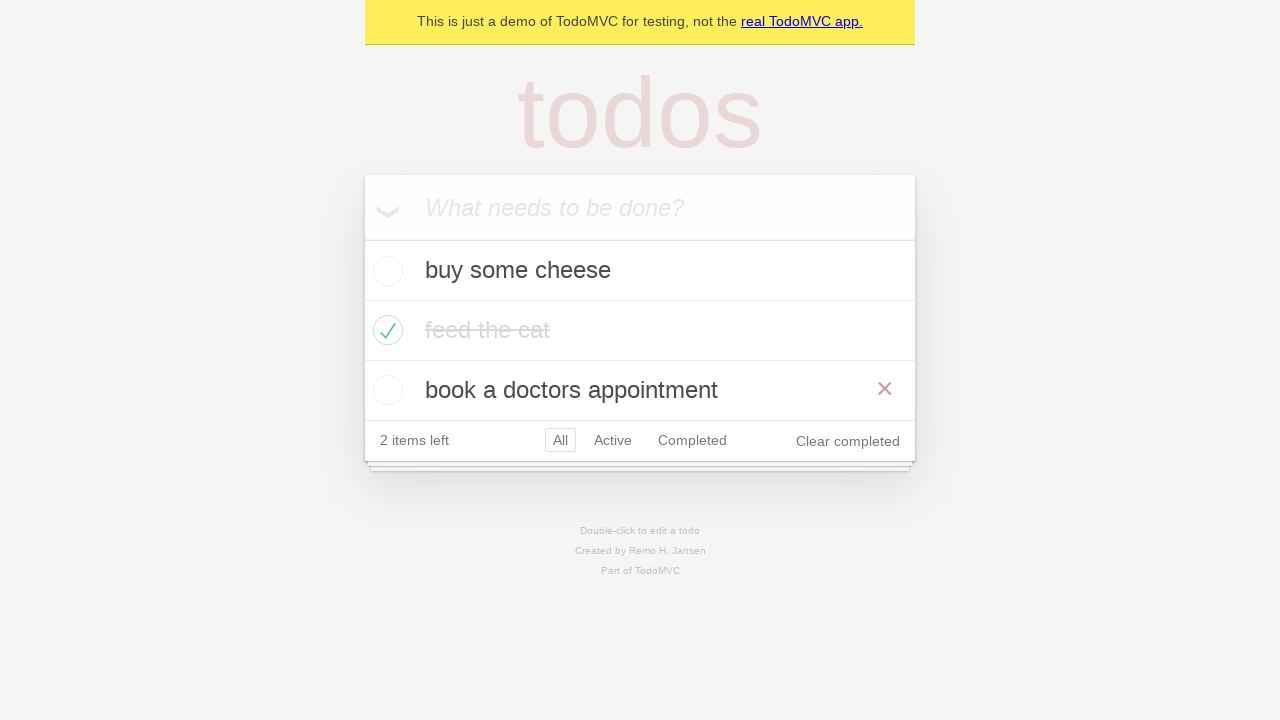